Tests hover functionality by moving the mouse over an avatar image and verifying that additional user information (caption) becomes visible after the hover action.

Starting URL: http://the-internet.herokuapp.com/hovers

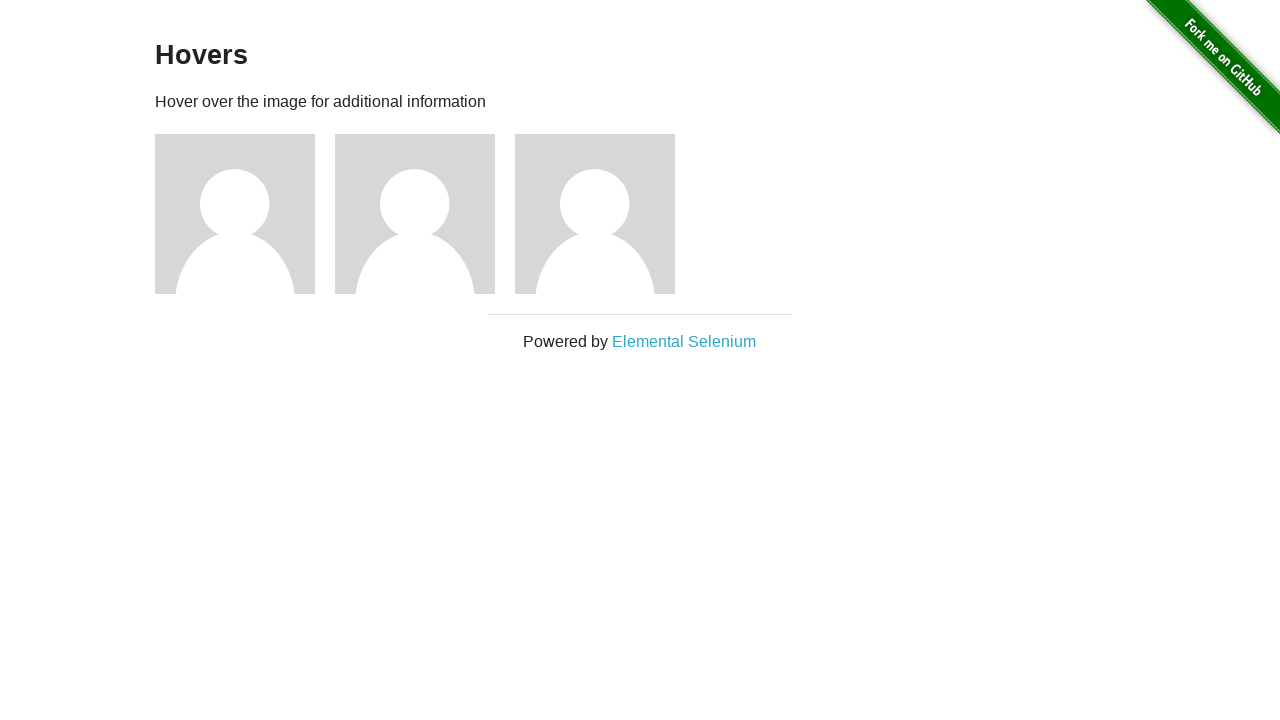

Navigated to hovers test page
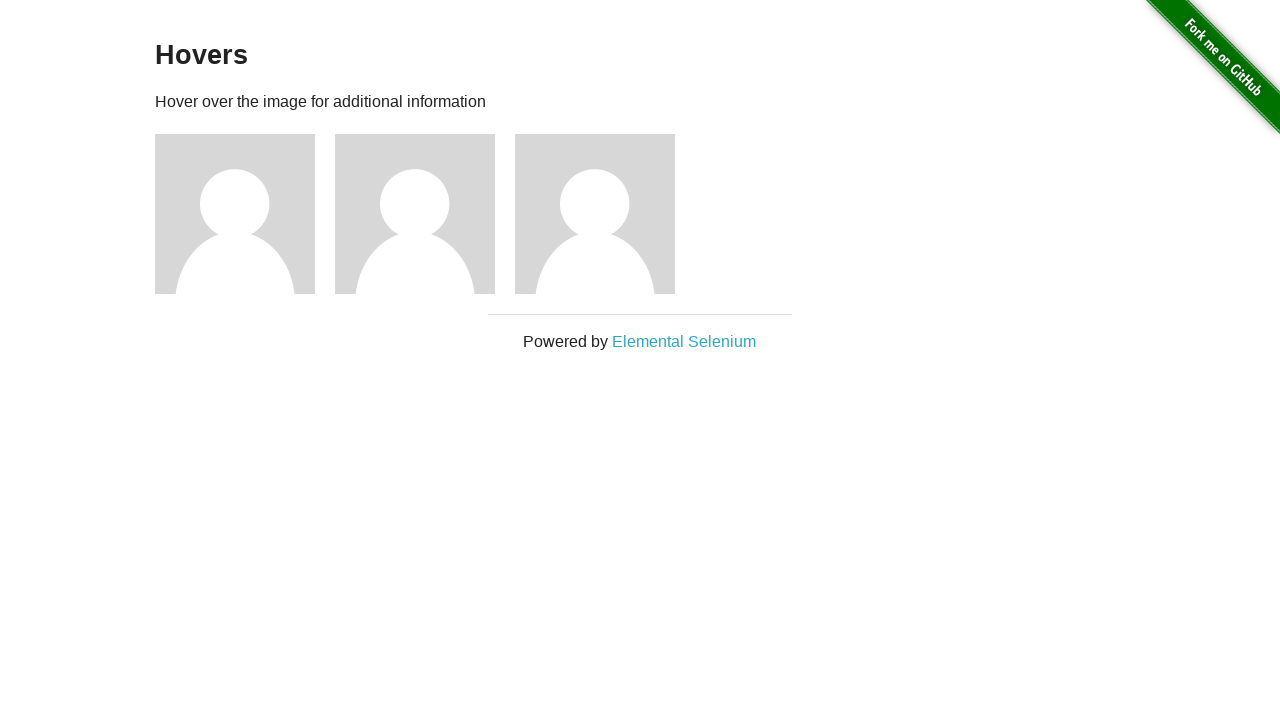

Hovered over the first avatar image at (245, 214) on .figure >> nth=0
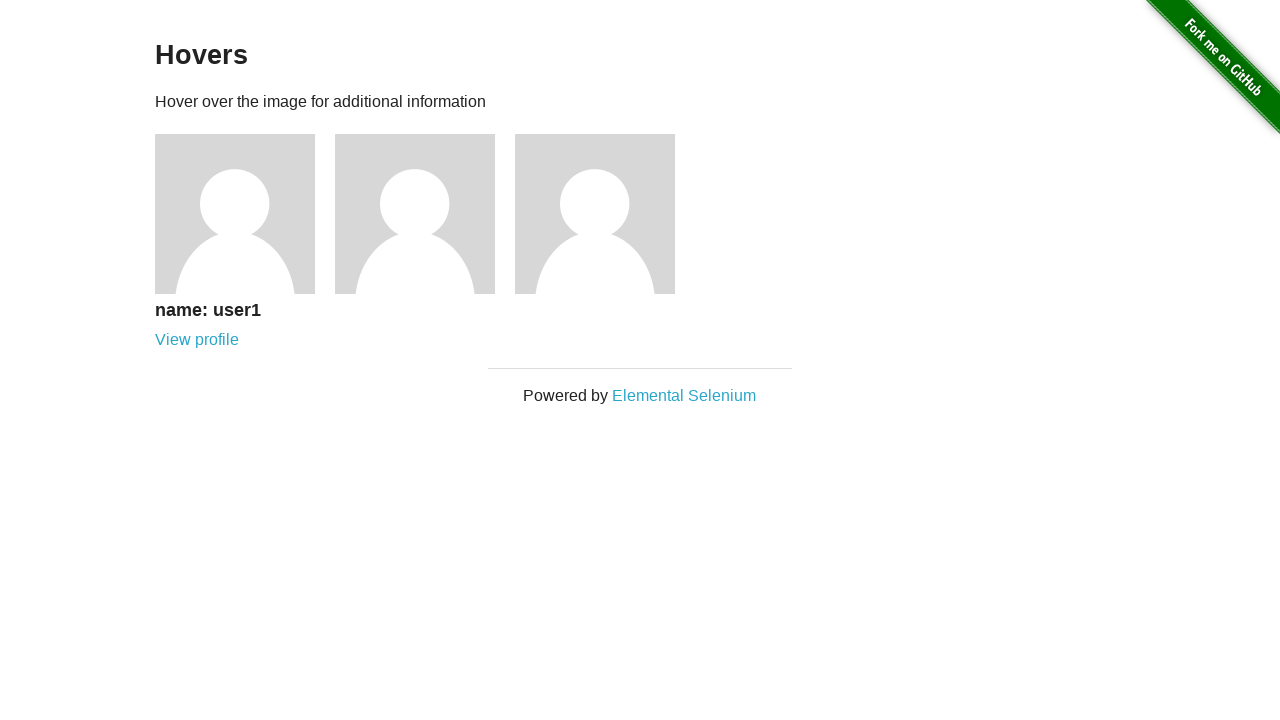

Caption became visible after hover
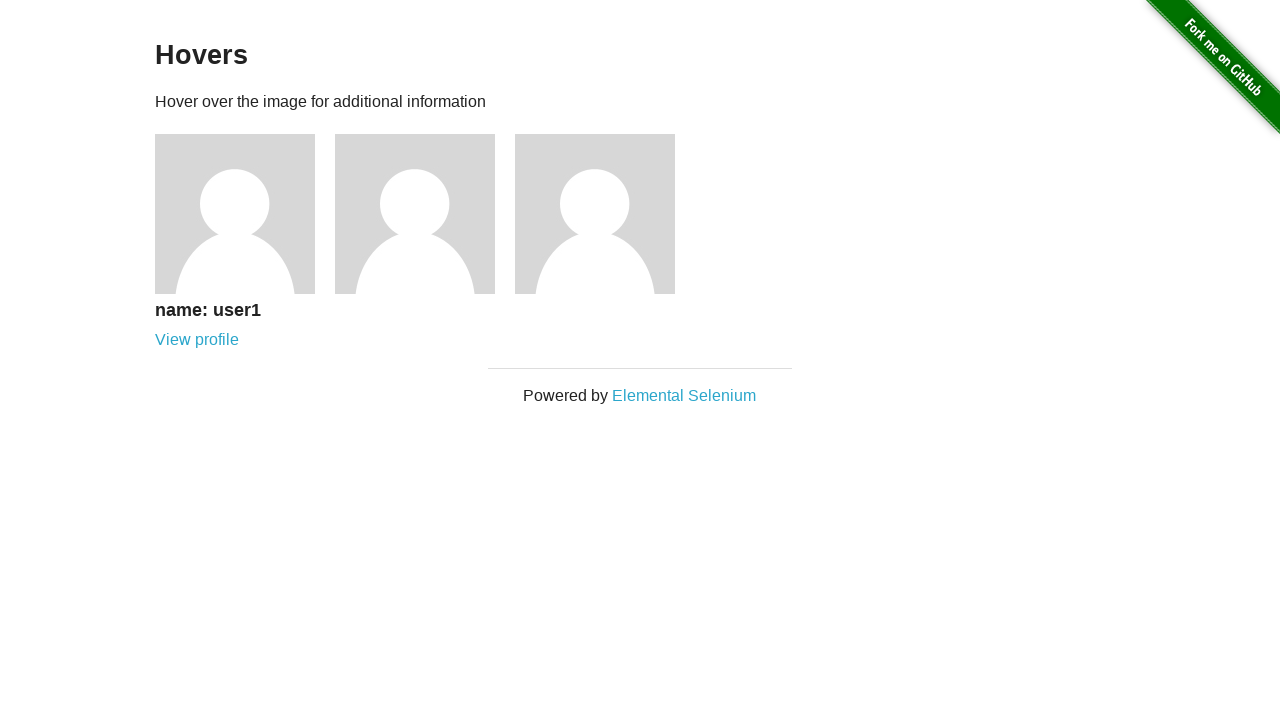

Verified that caption is visible and displayed correctly
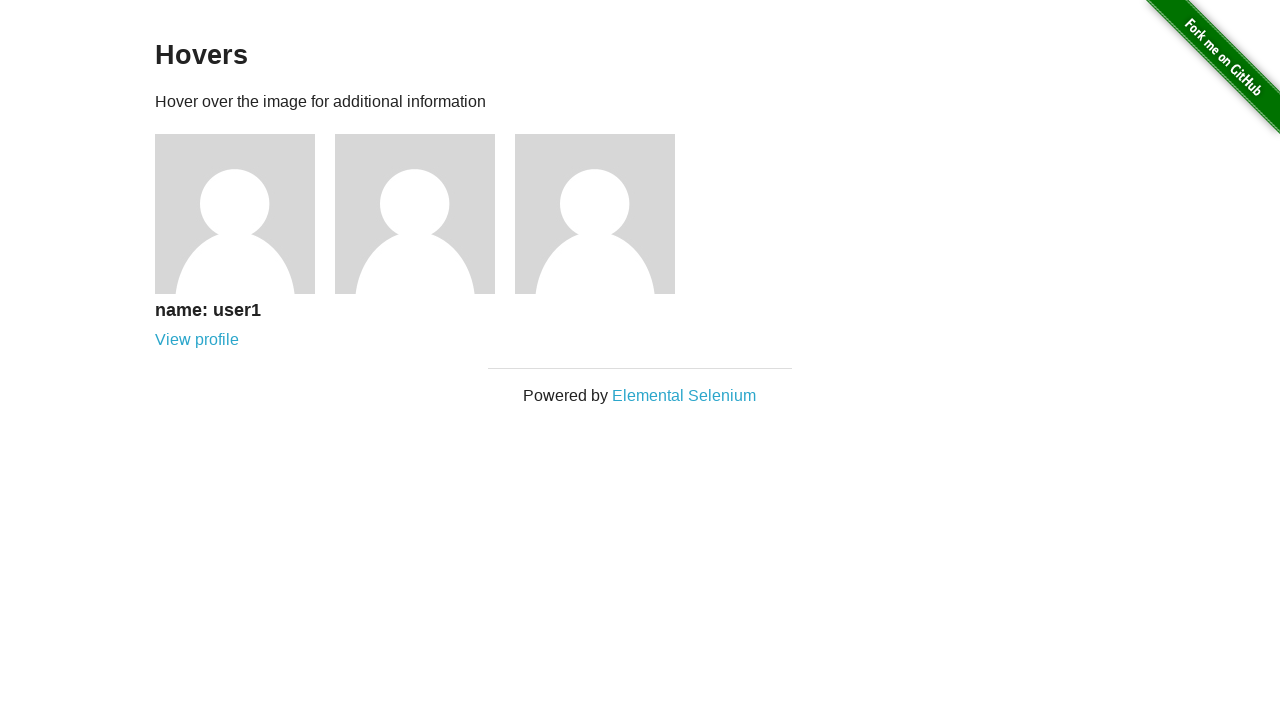

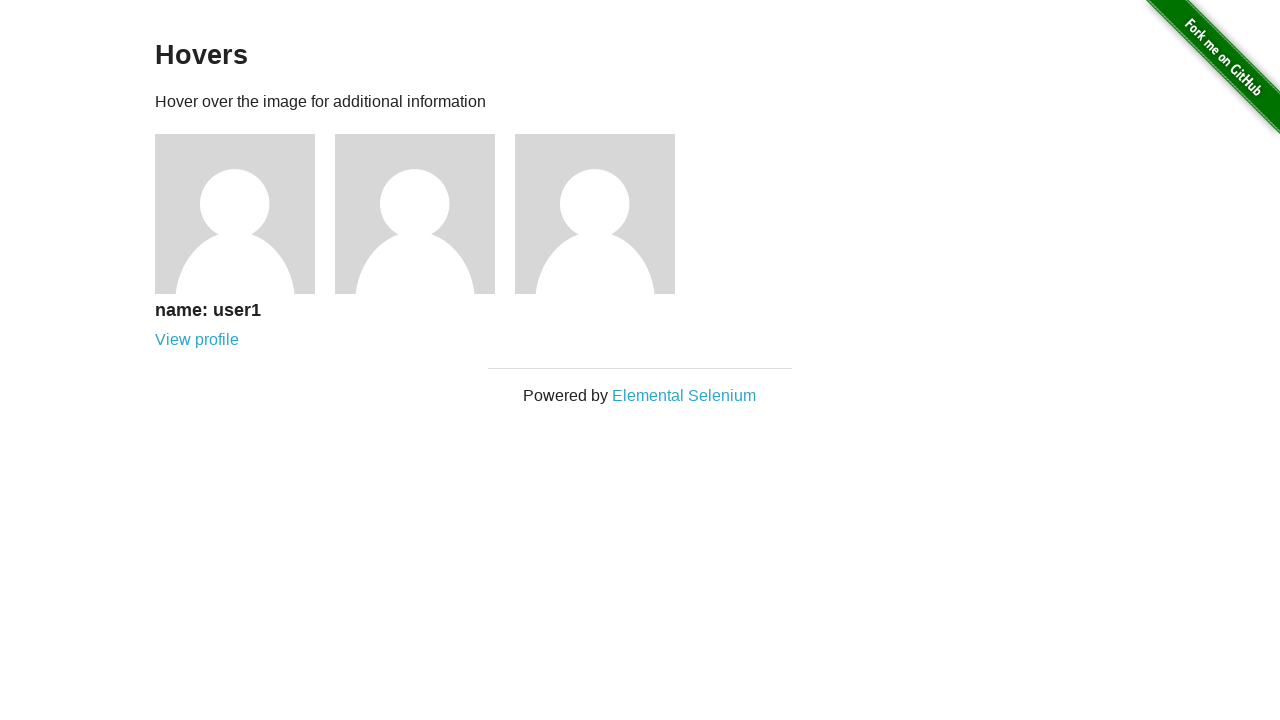